Opens the Selenium HQ website, clicks on a navigation tab (Projects tab based on the test context), and verifies the page loads successfully.

Starting URL: https://www.seleniumhq.org/

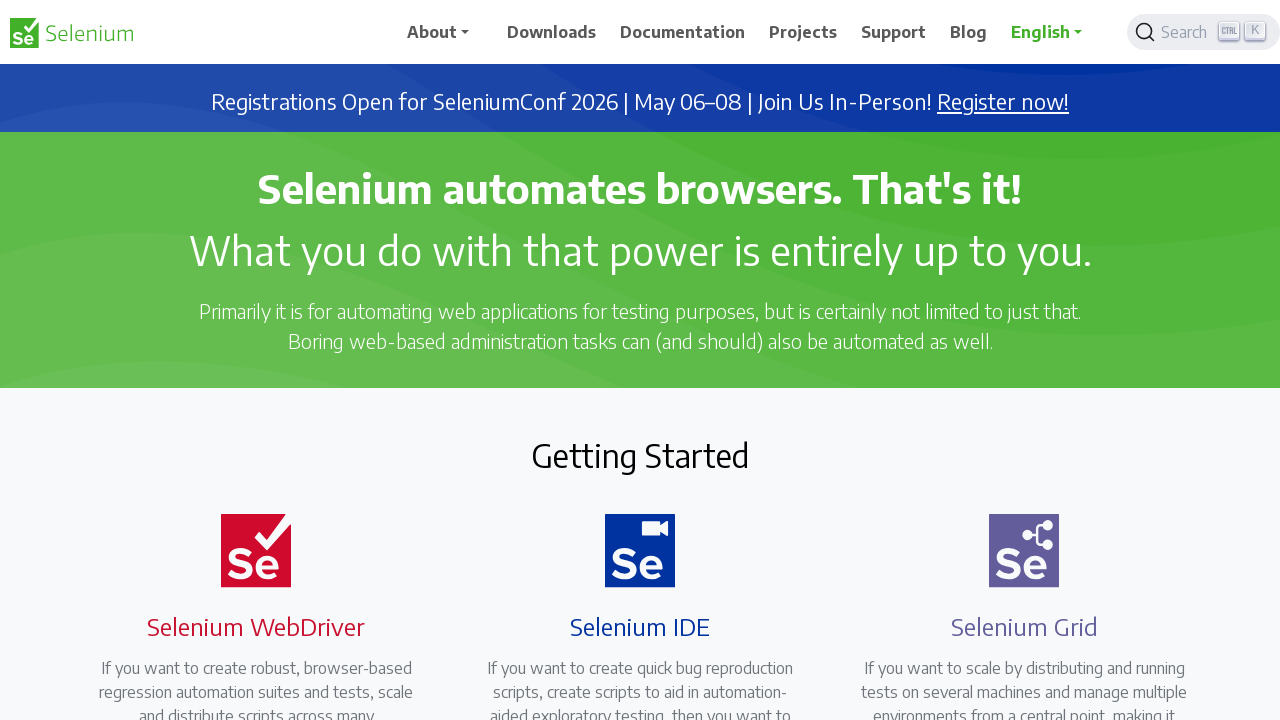

Navigated to Selenium HQ website at https://www.seleniumhq.org/
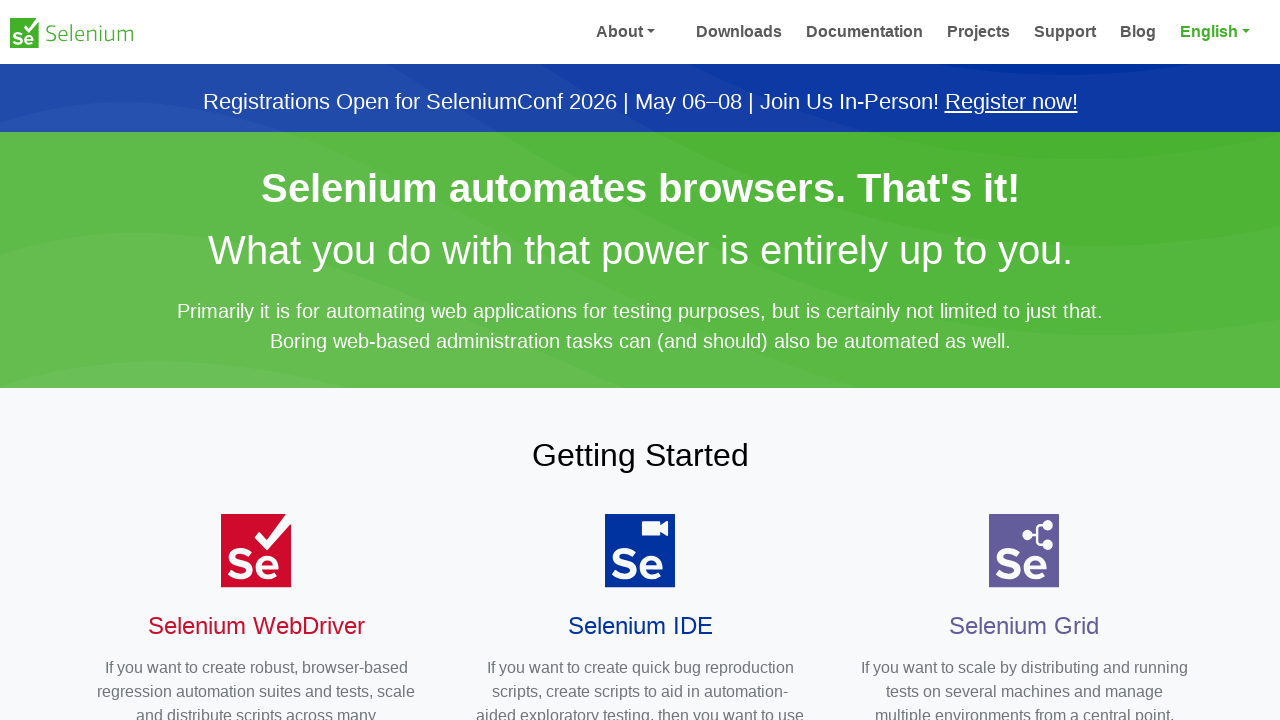

Clicked on the Projects navigation tab at (803, 32) on a:has-text('Projects')
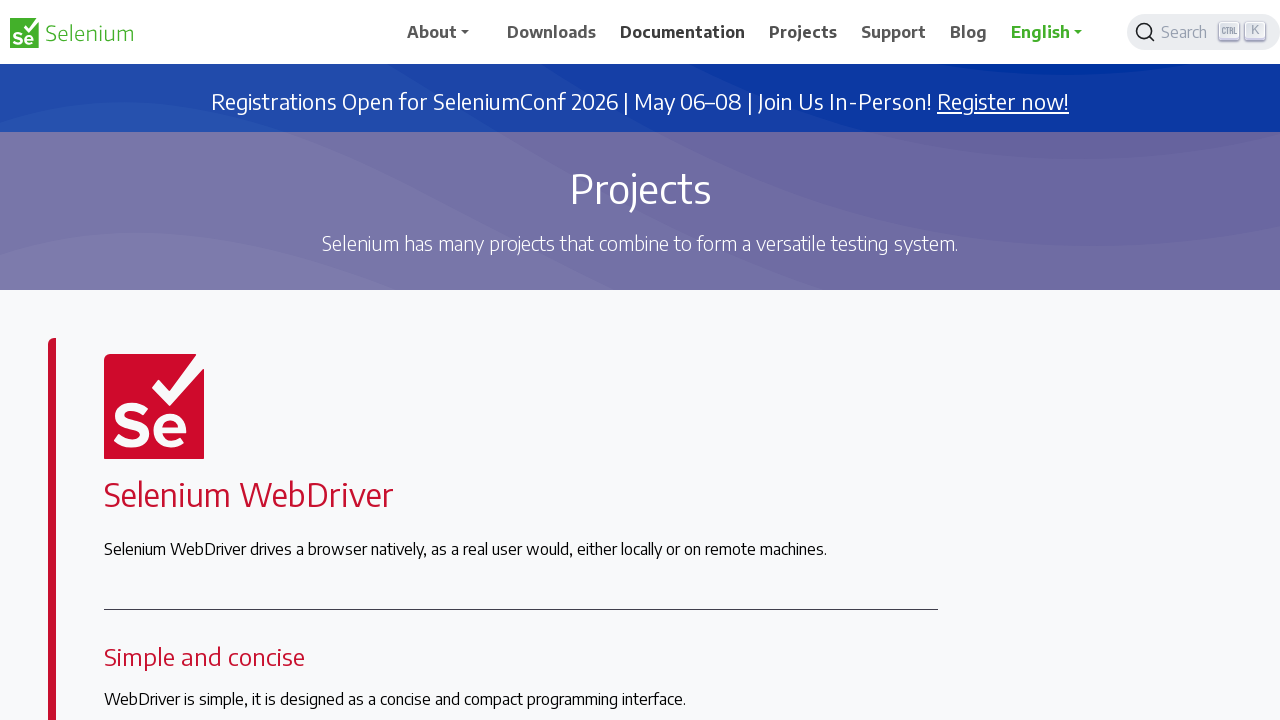

Page DOM content loaded
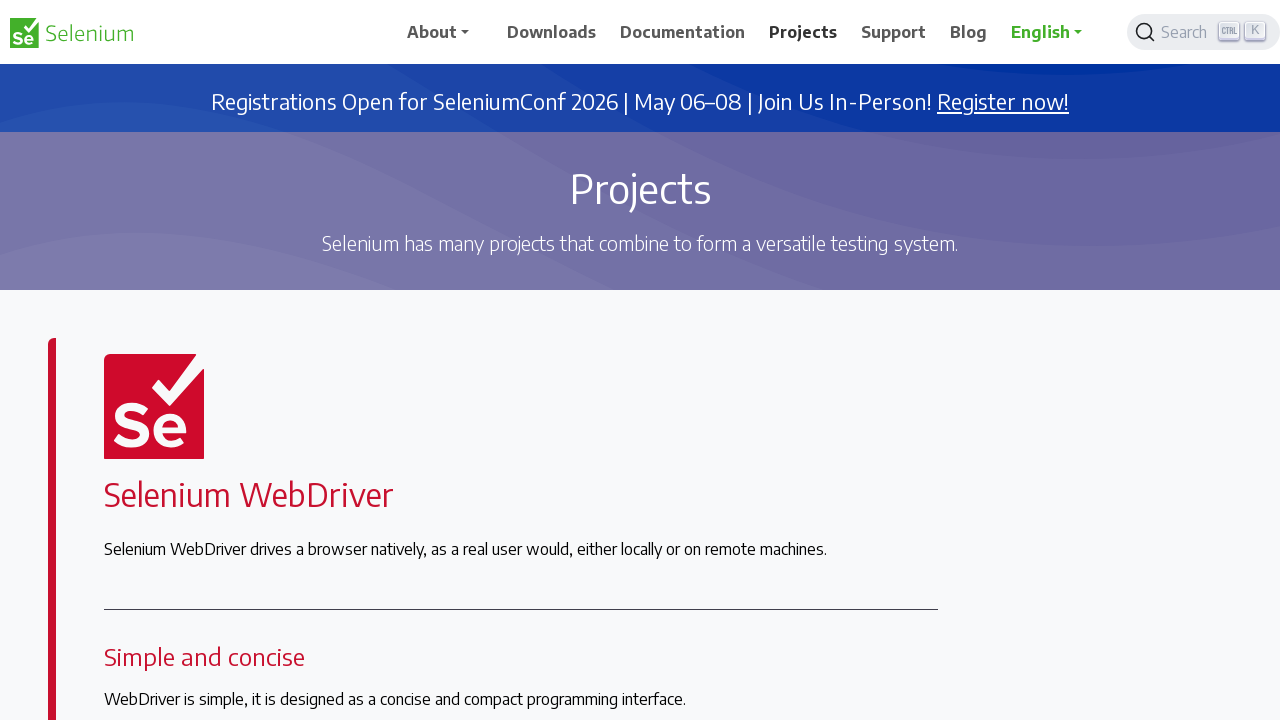

Verified page URL is not None - page loaded successfully
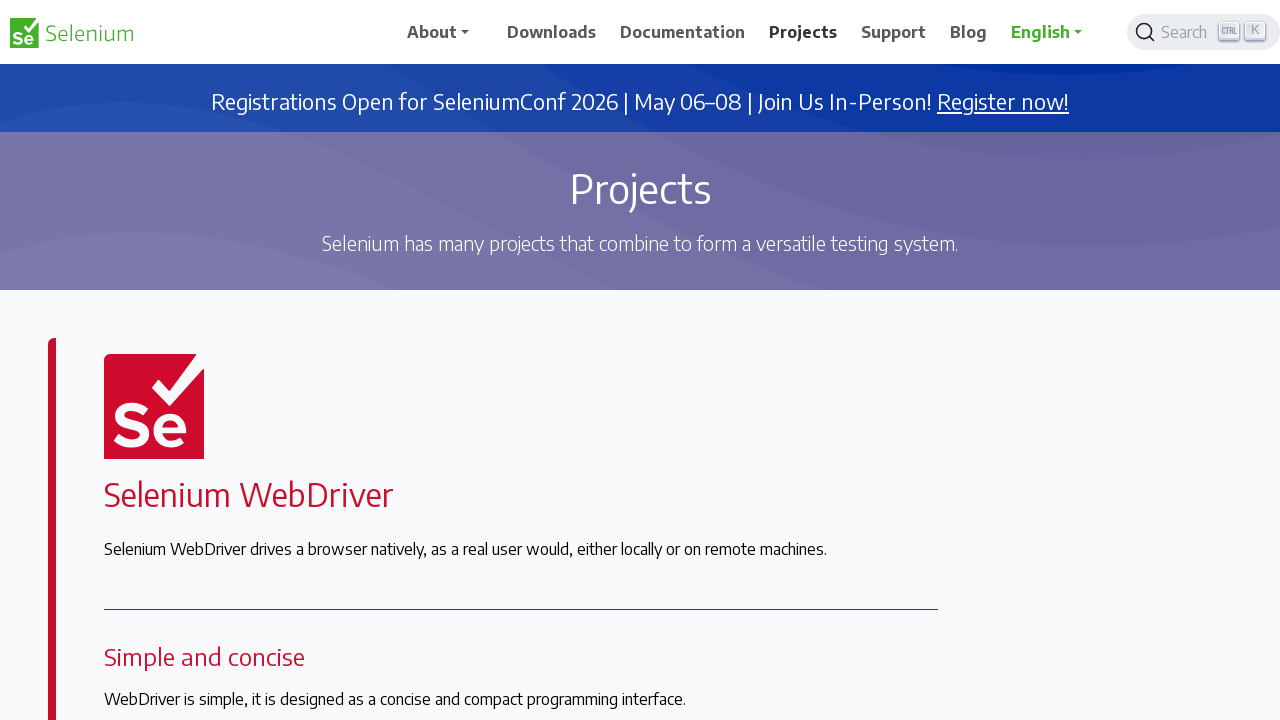

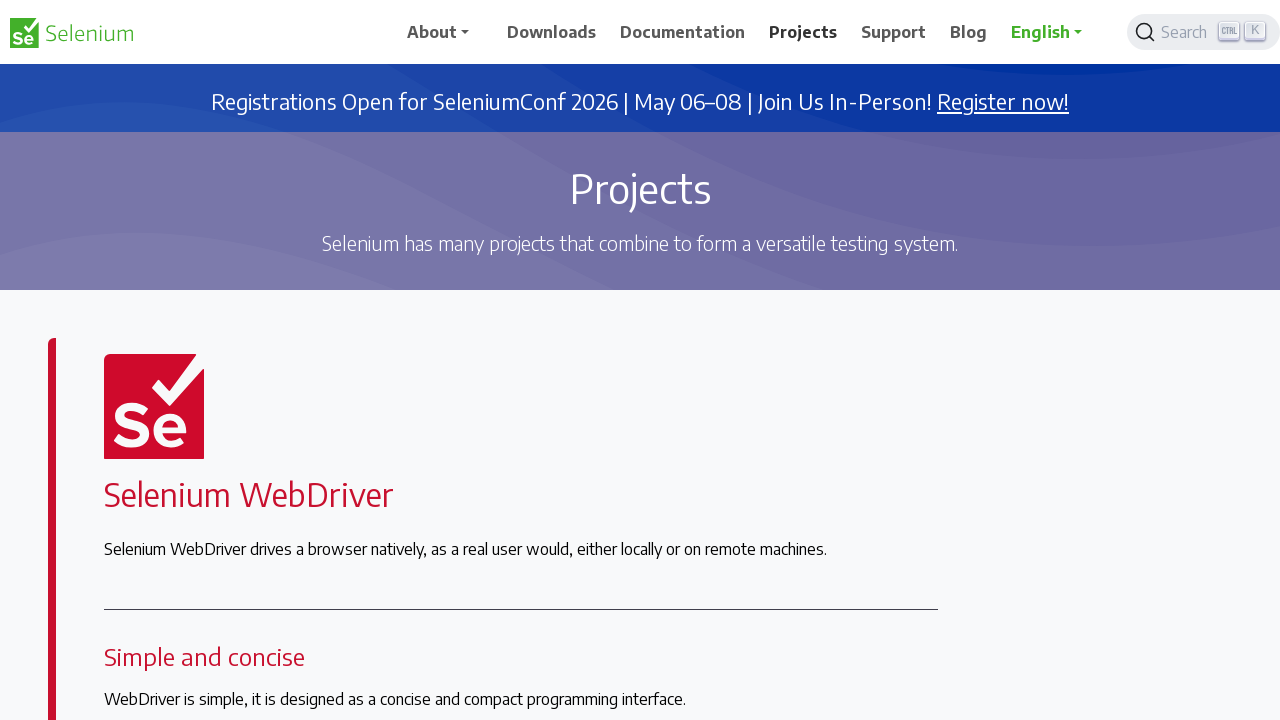